Tests the generation of a random email address using a random number generator

Starting URL: http://live.techpanda.org/

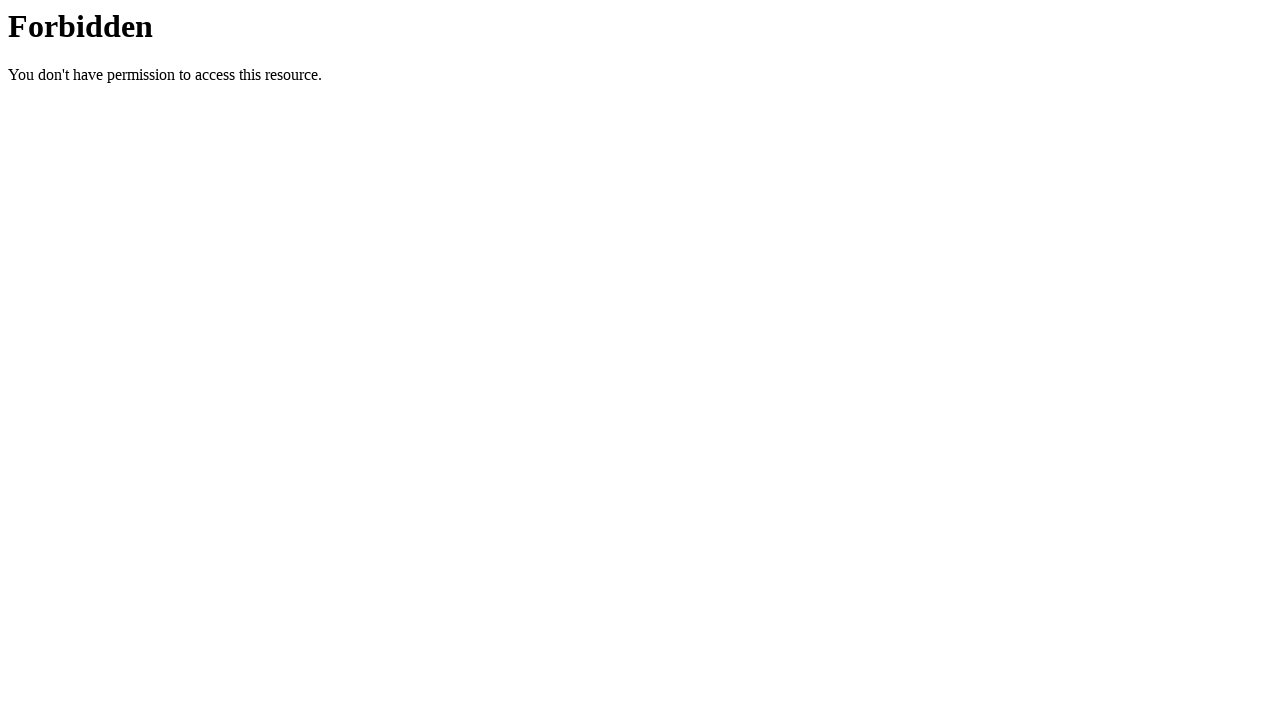

Generated random email address using random number generator
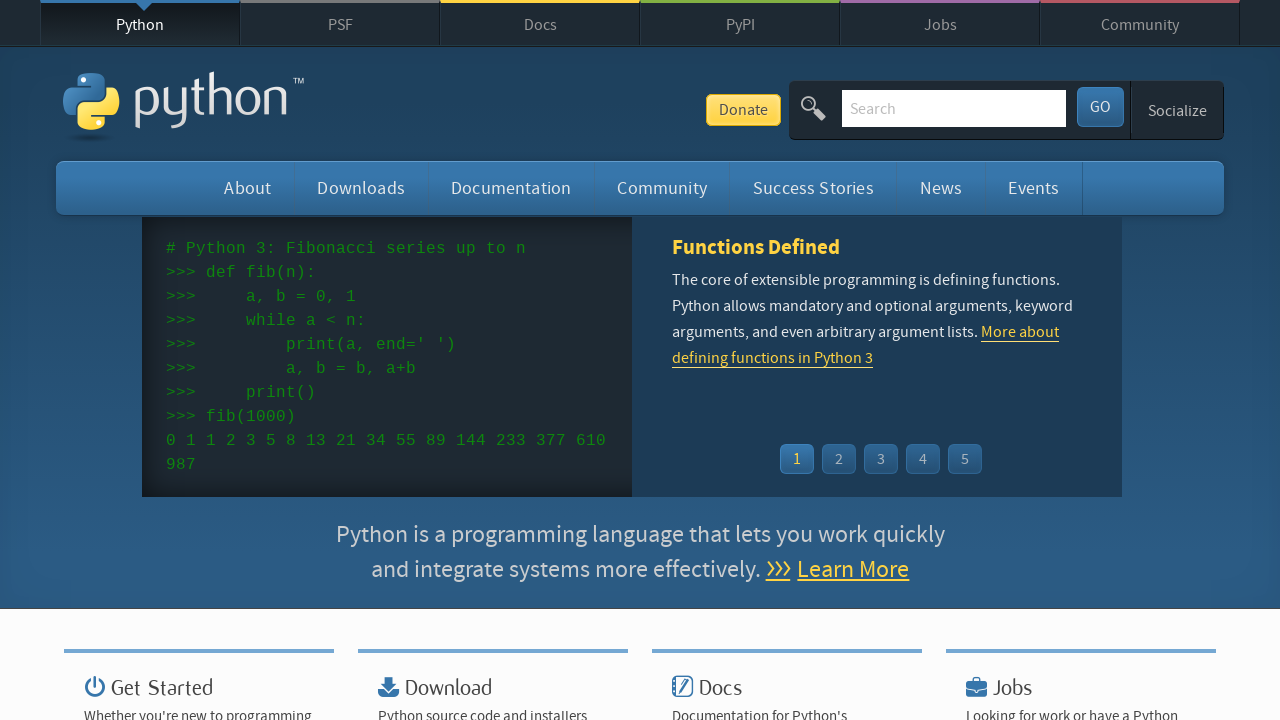

Printed generated email address
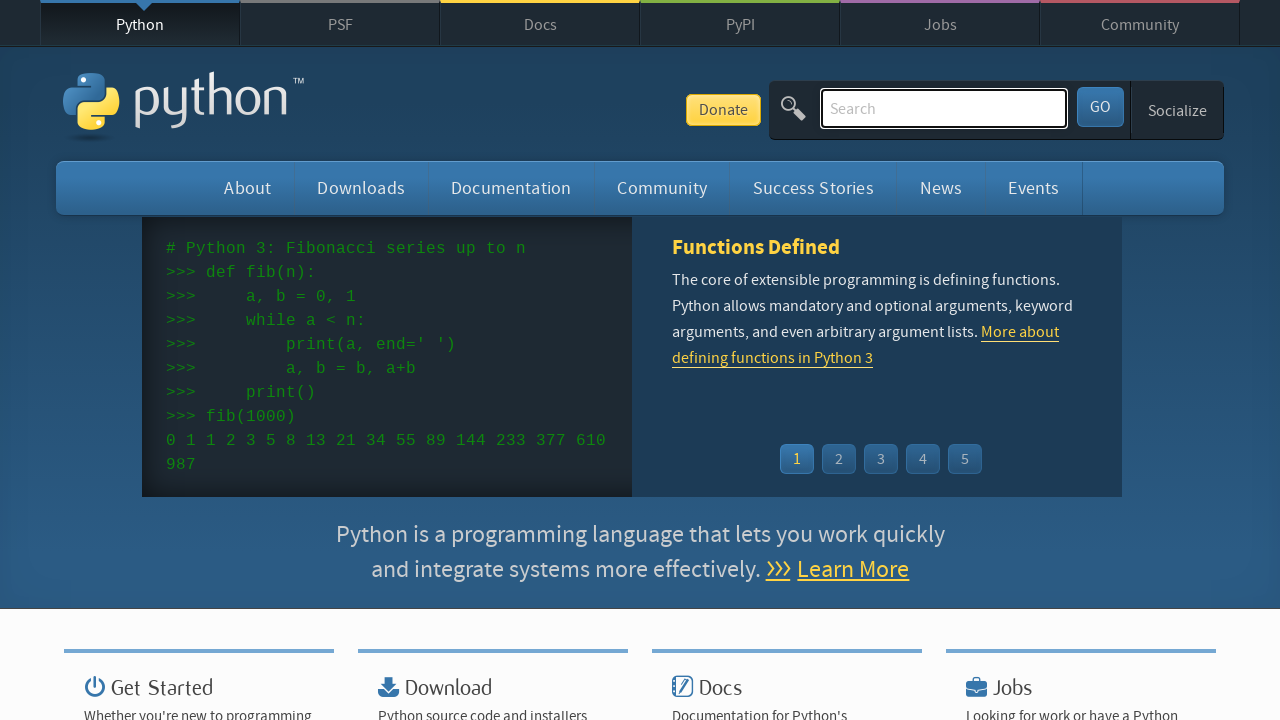

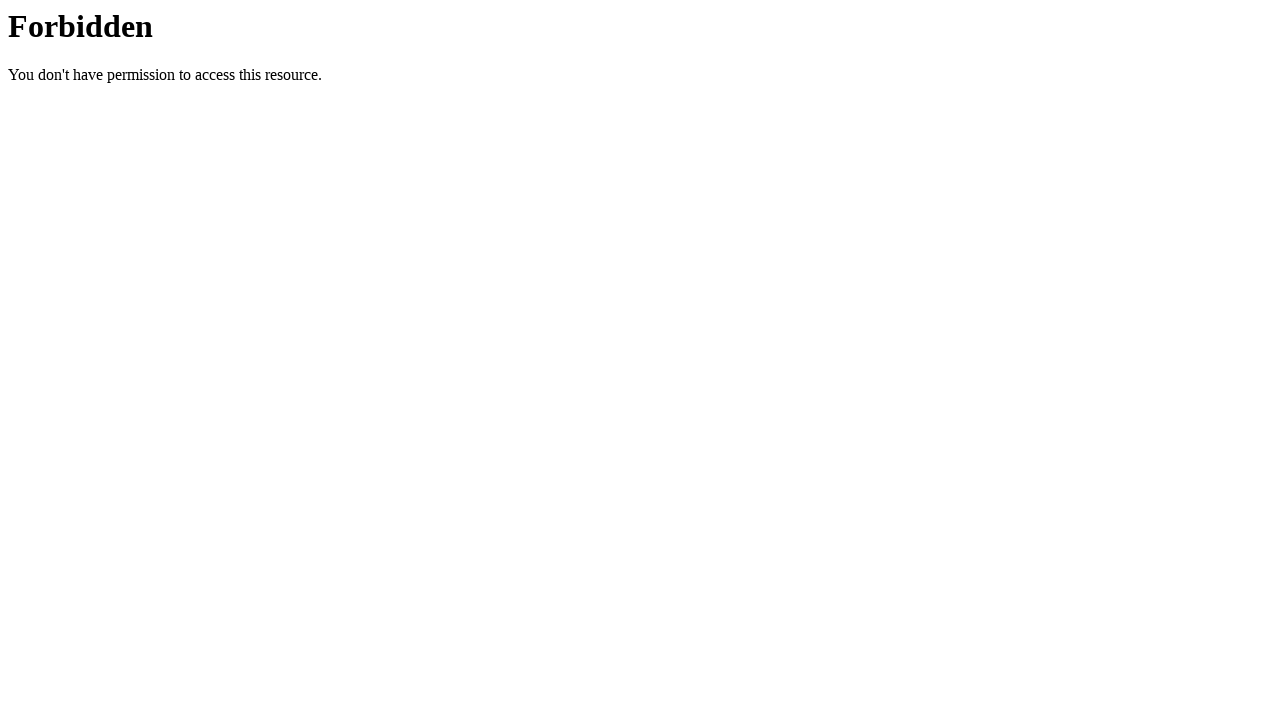